Tests the support page tabs by hovering over each tab and verifying the hover color changes

Starting URL: https://steampay.com/support

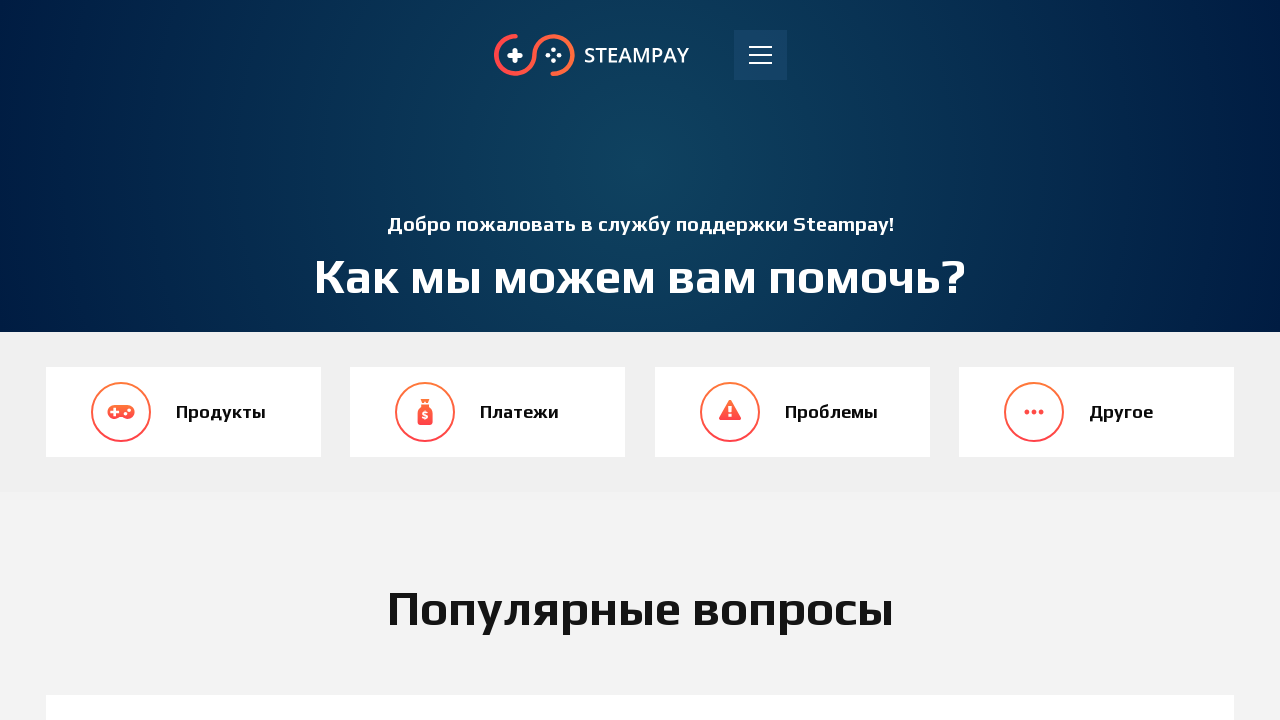

Waited for support tabs to load
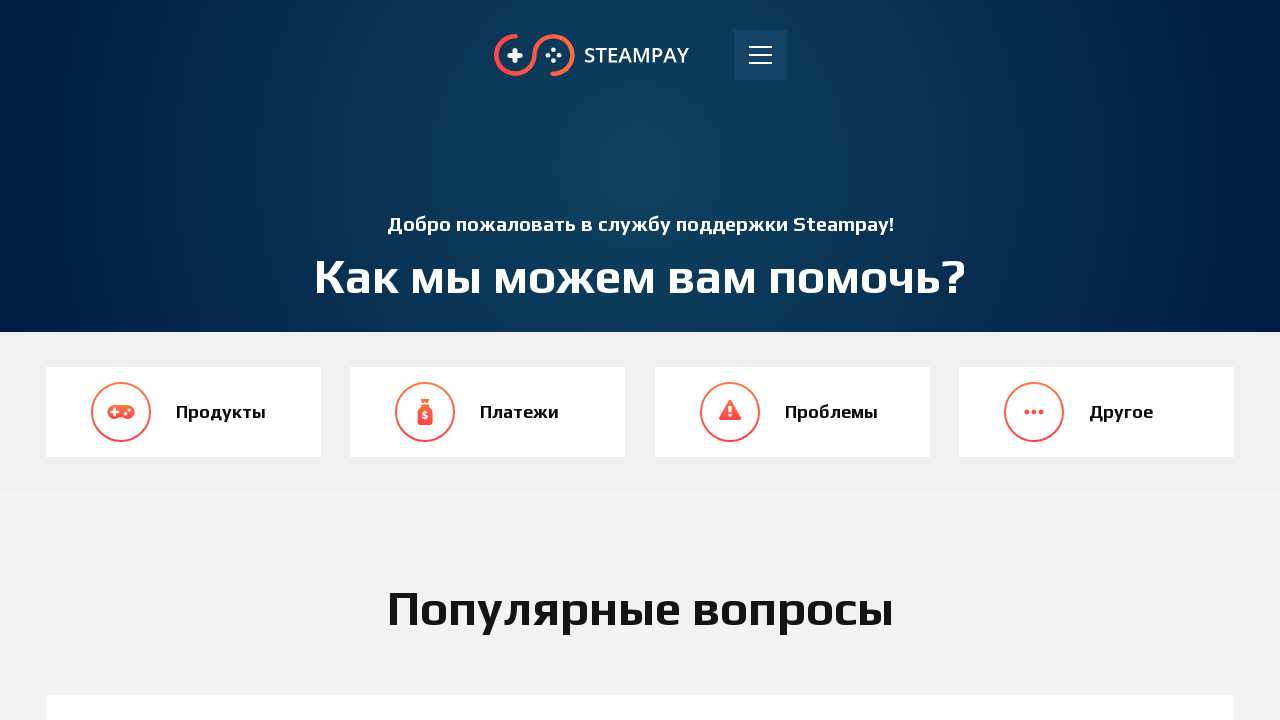

Retrieved all support tab elements
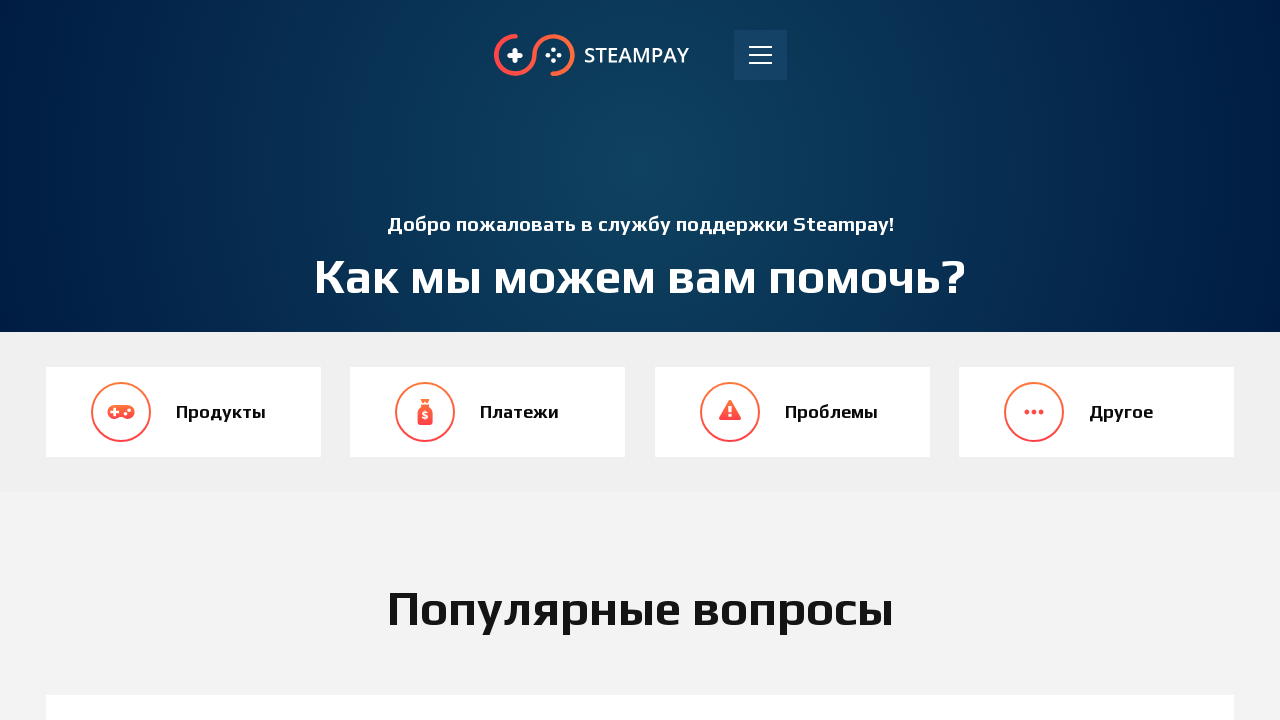

Hovered over support tab to verify hover color changes
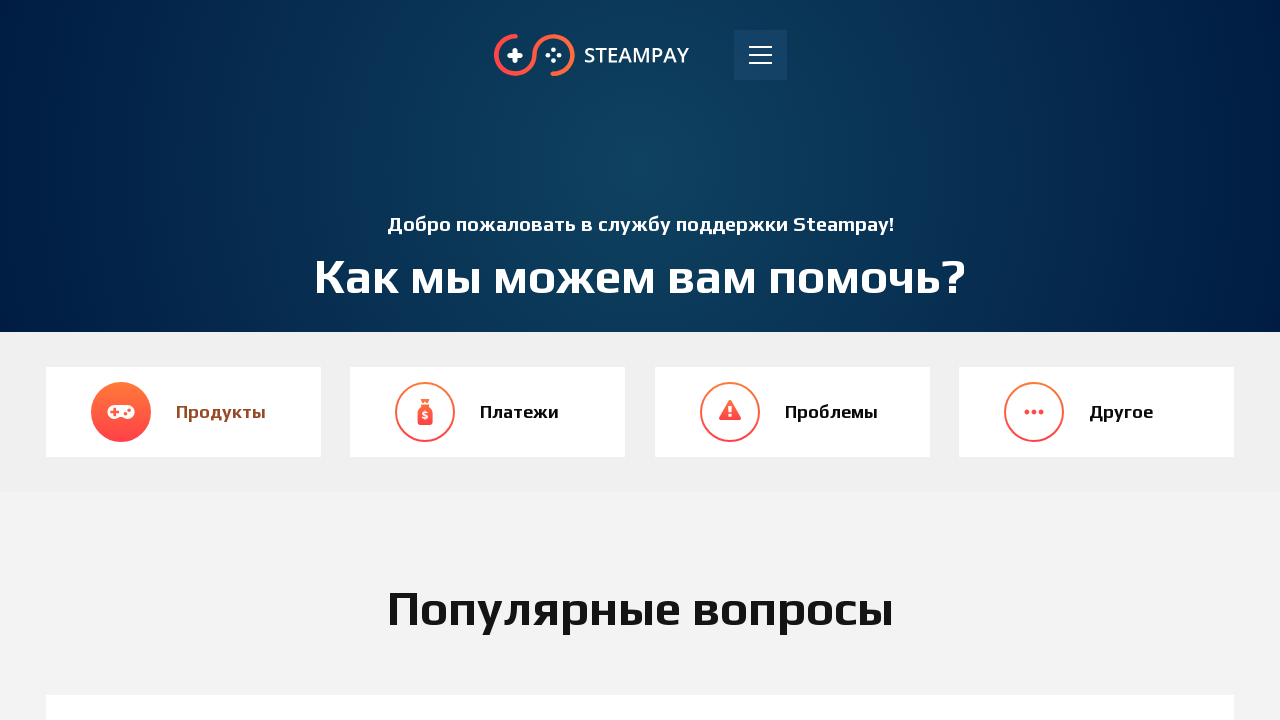

Waited 1 second to observe hover effect
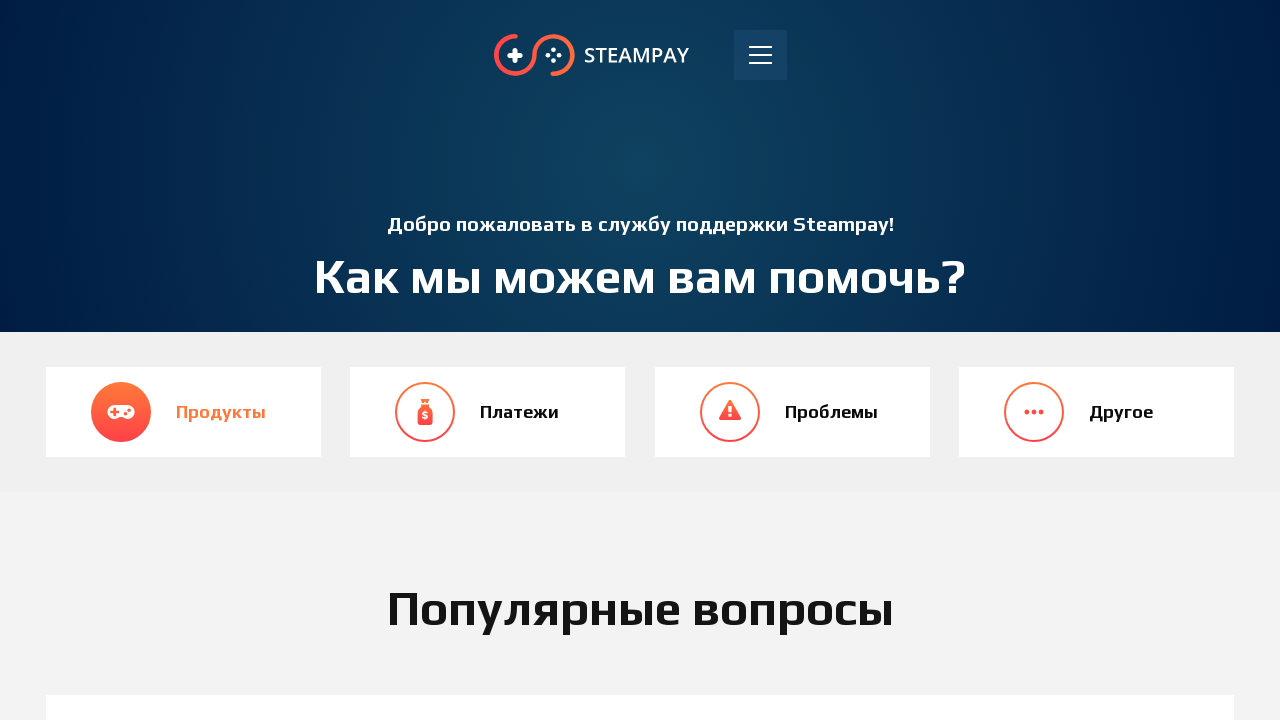

Hovered over support tab to verify hover color changes
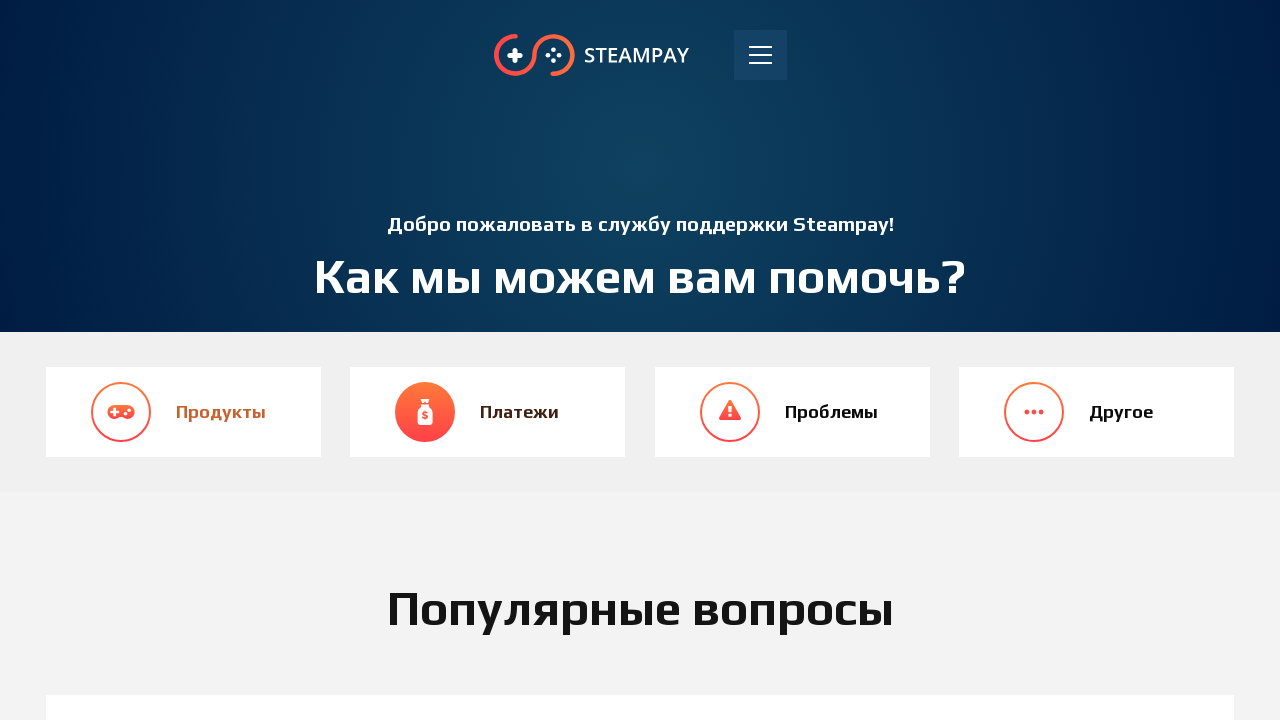

Waited 1 second to observe hover effect
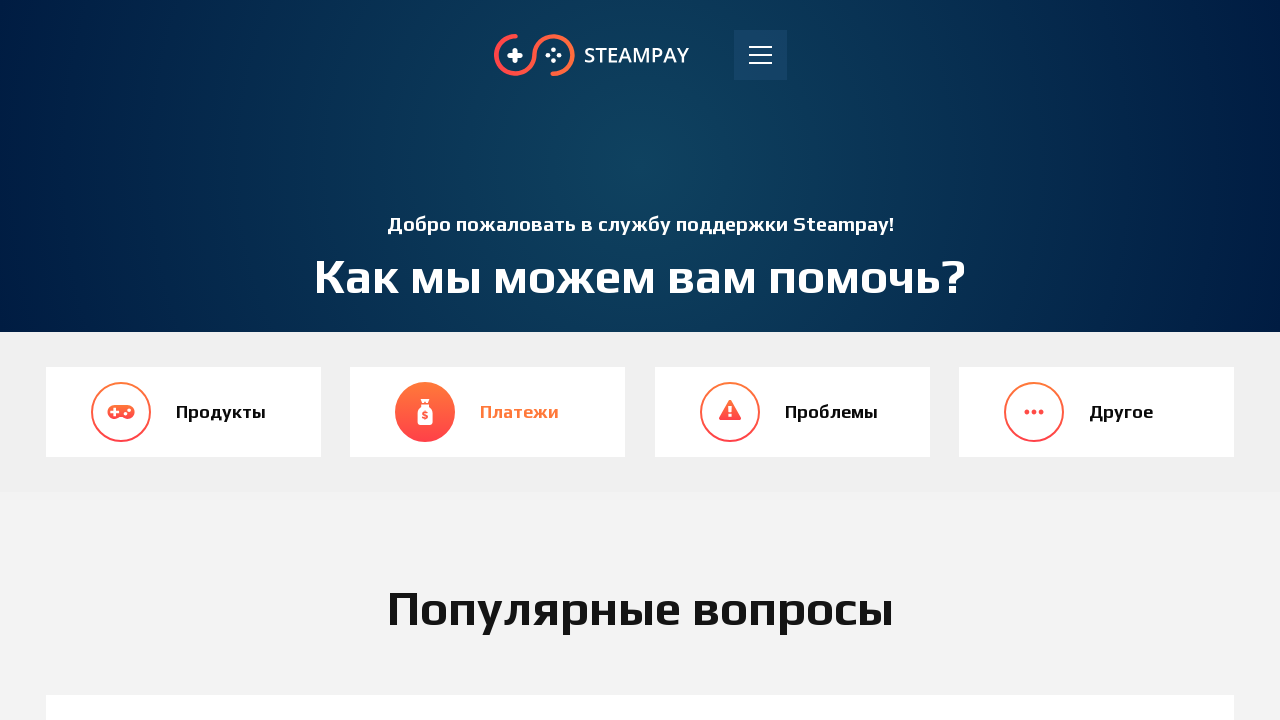

Hovered over support tab to verify hover color changes
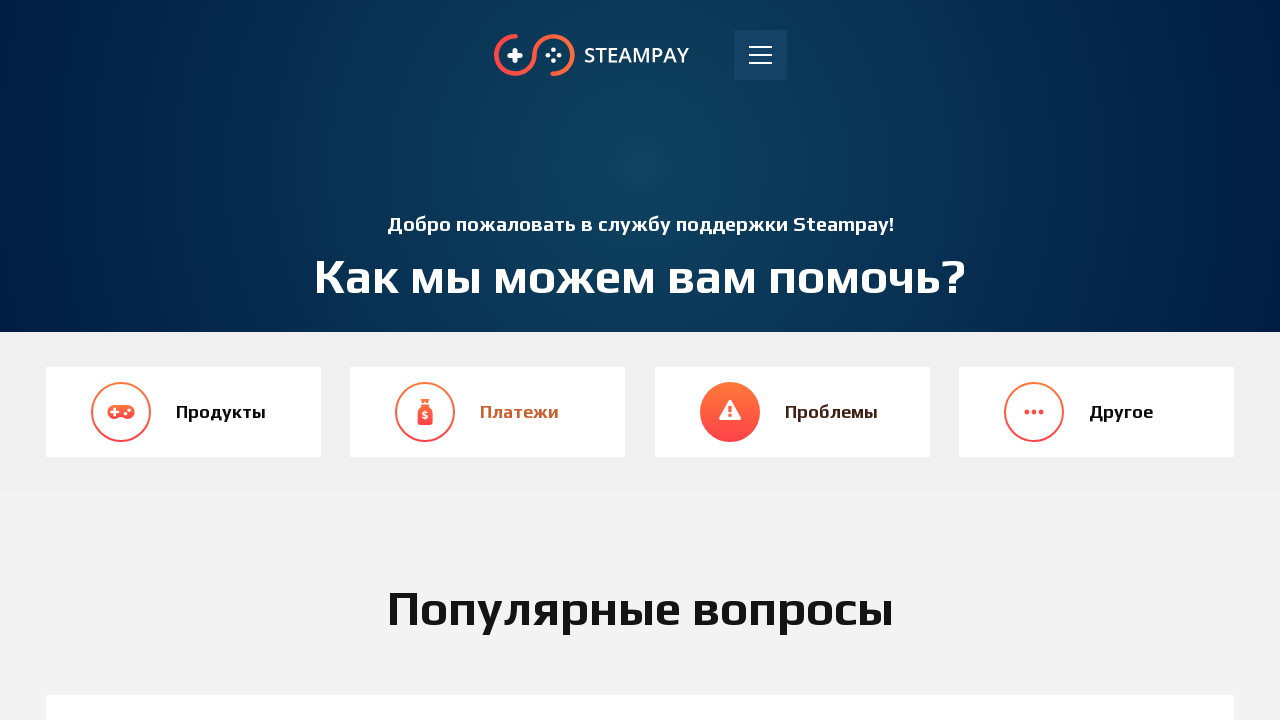

Waited 1 second to observe hover effect
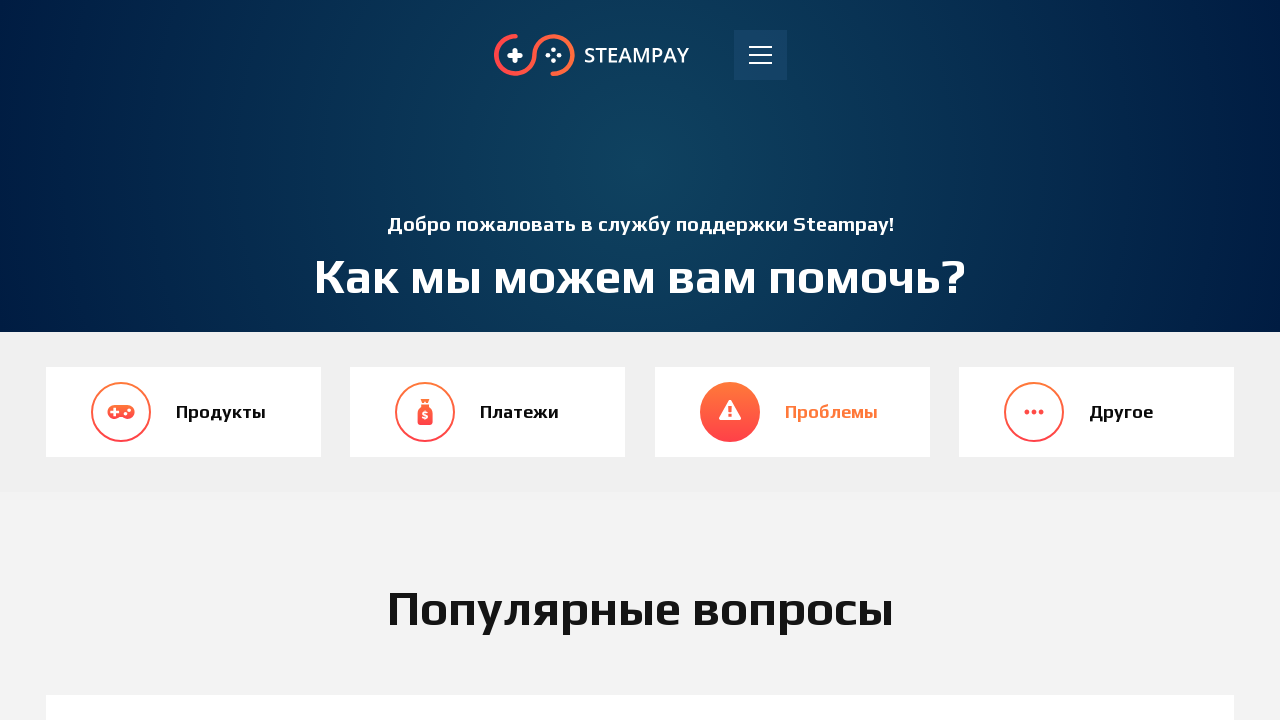

Hovered over support tab to verify hover color changes
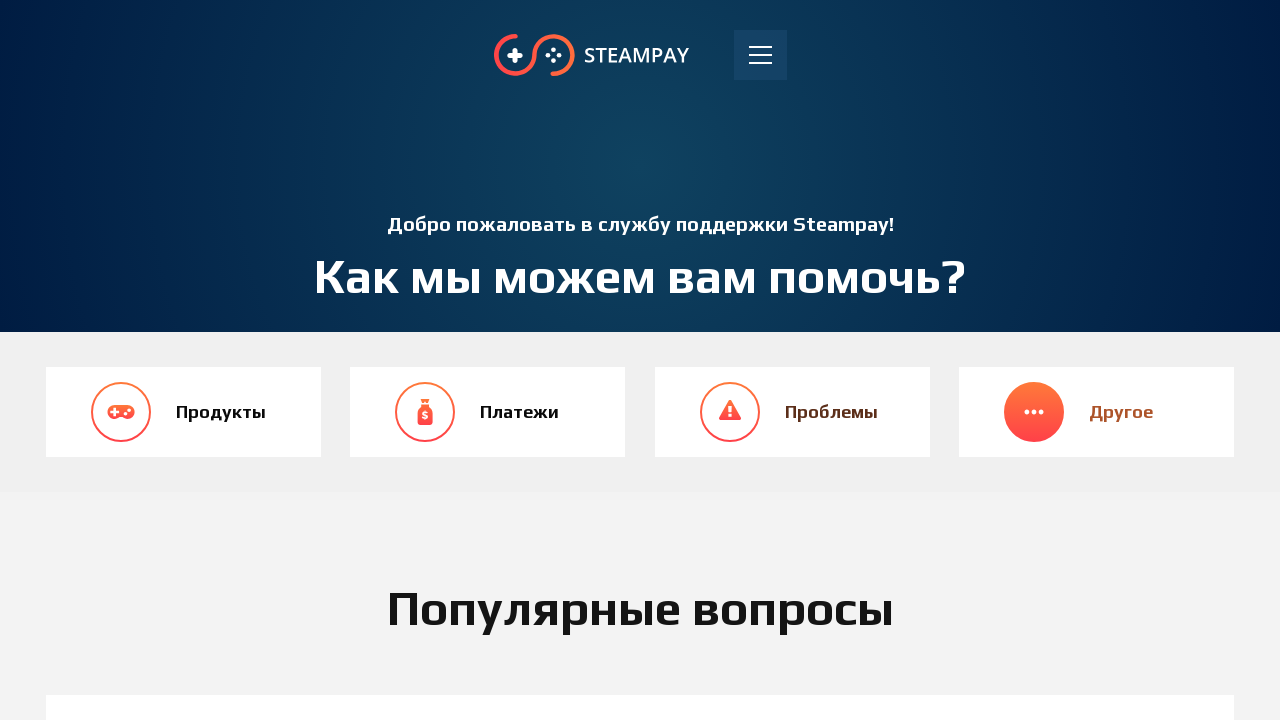

Waited 1 second to observe hover effect
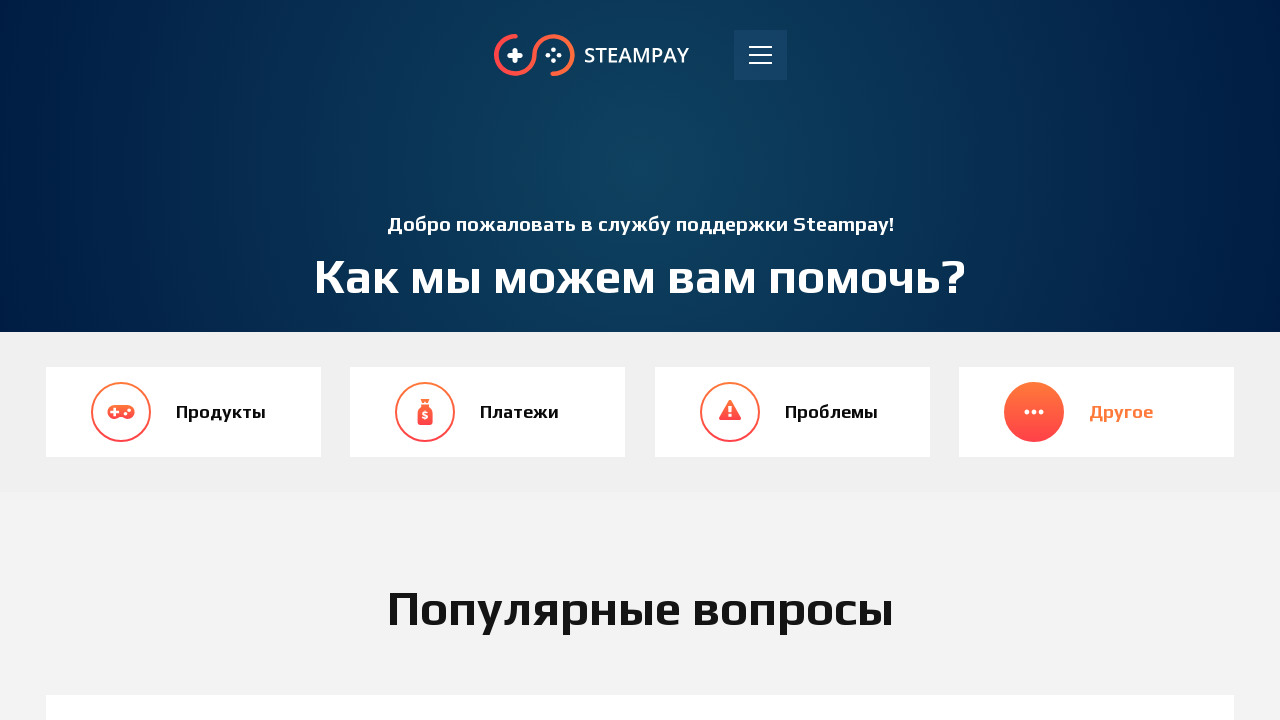

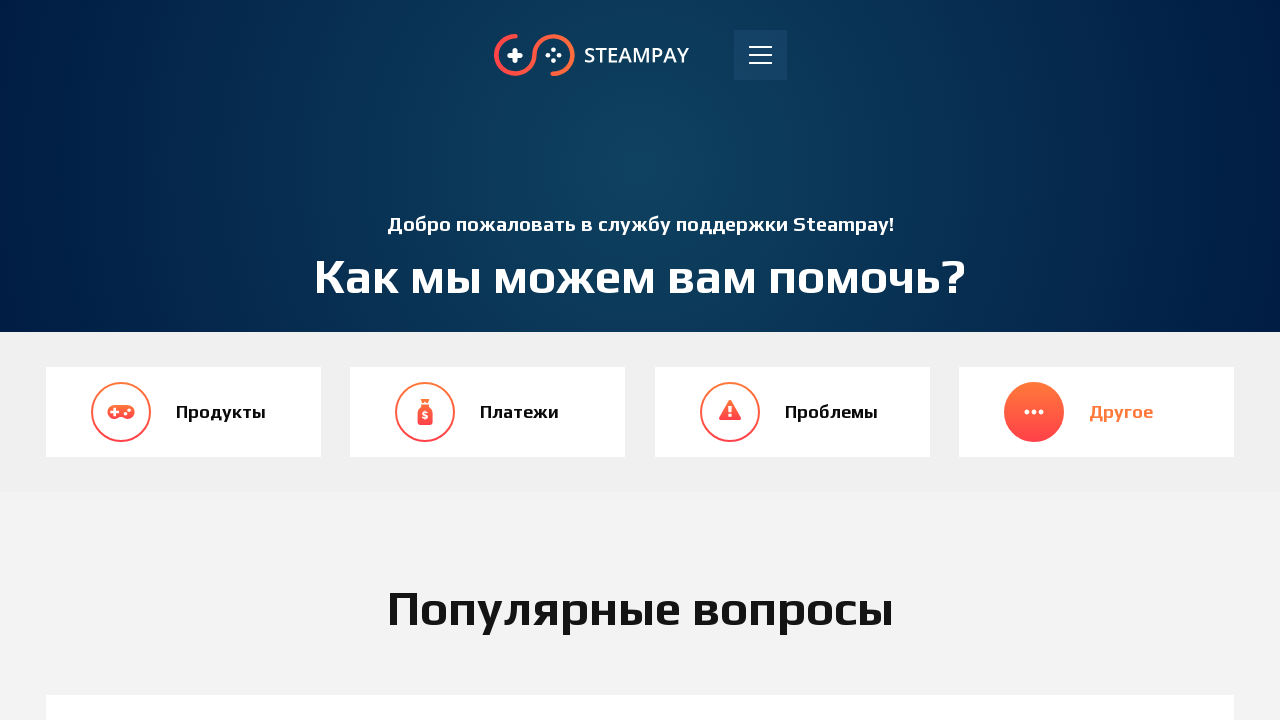